Tests the contact form on automationexercise.com by navigating to the contact page and filling in name, email, subject, and message fields.

Starting URL: https://automationexercise.com/

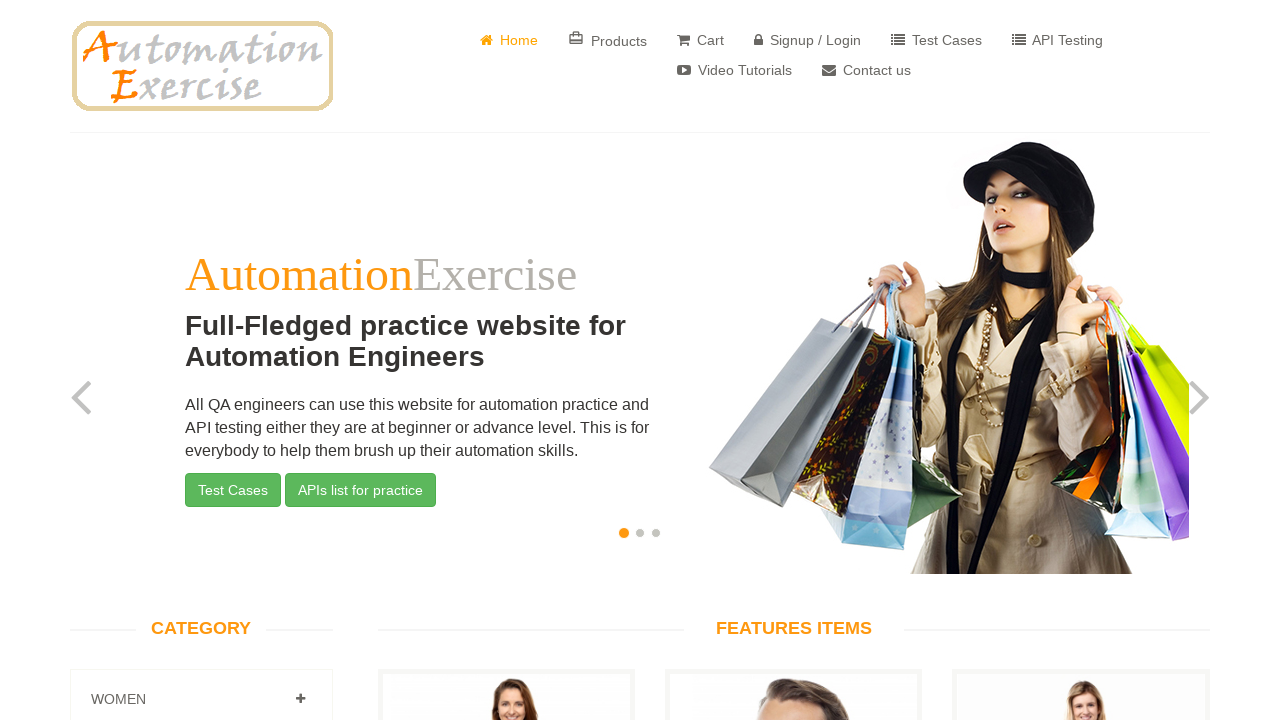

Clicked on the contact/envelope icon to navigate to contact form at (829, 70) on xpath=//i[@class='fa fa-envelope']
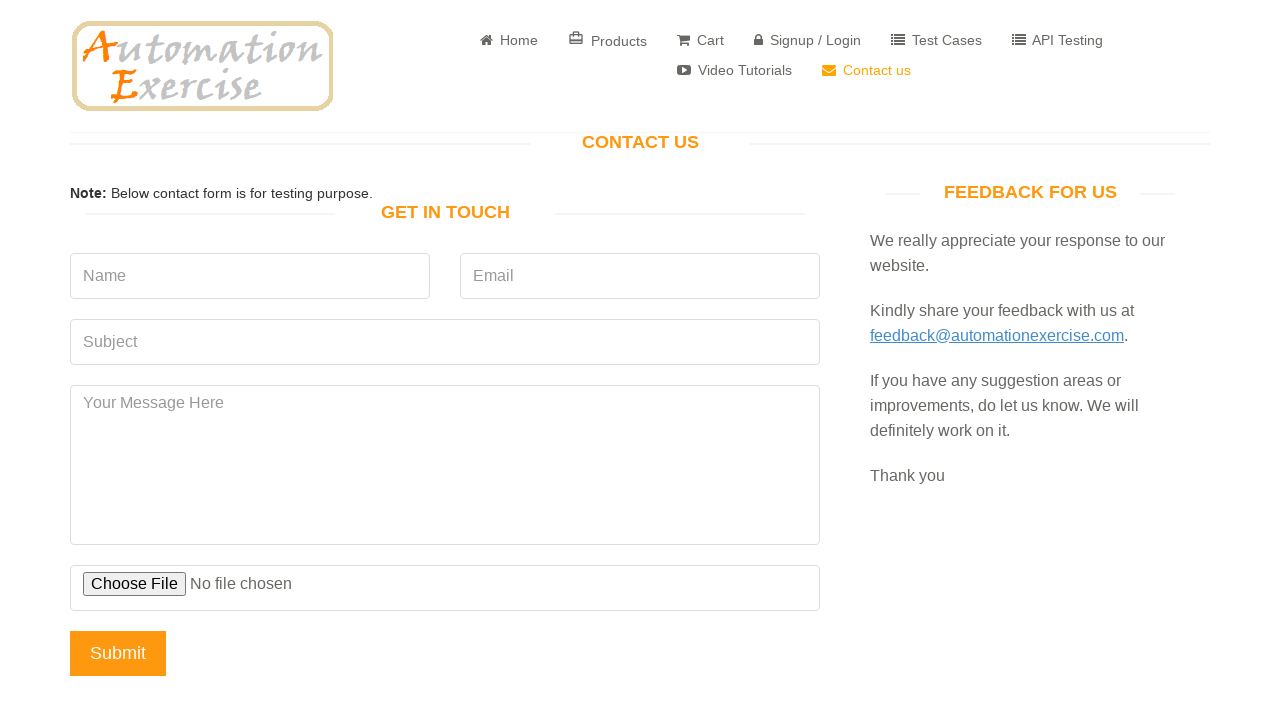

Contact form page loaded with Name field visible
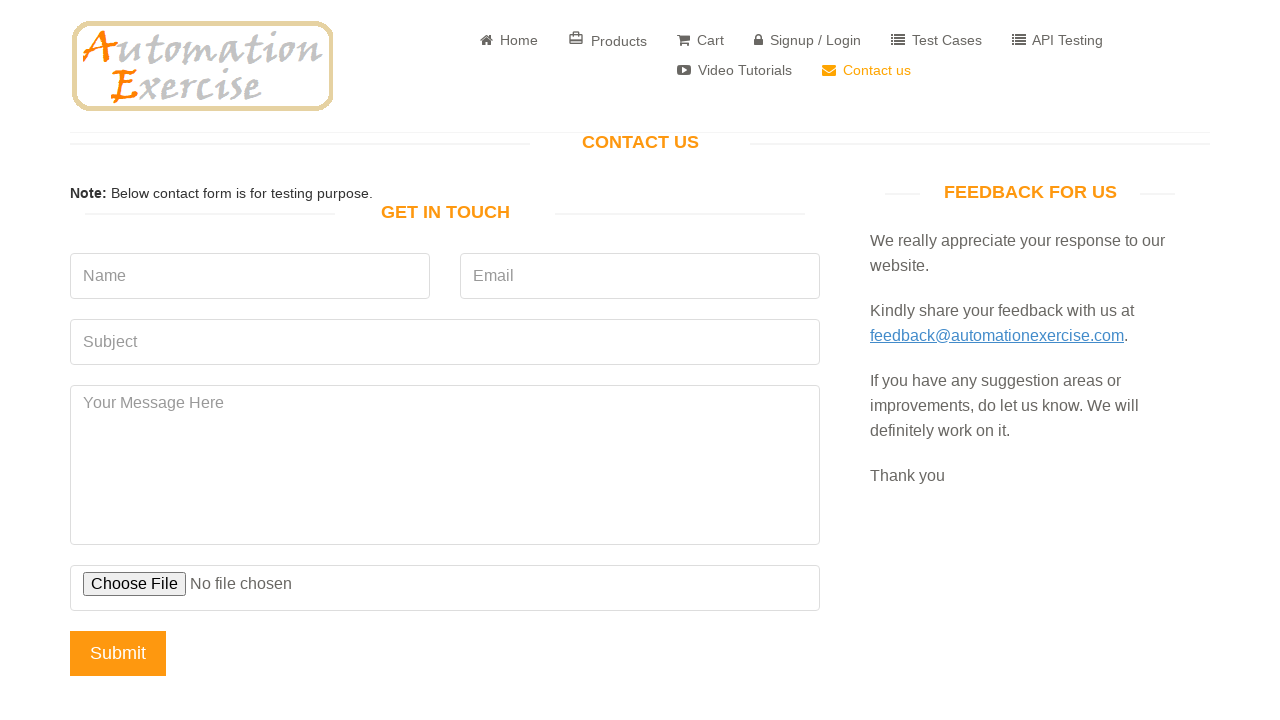

Filled Name field with 'Marcus Johnson' on input[placeholder='Name']
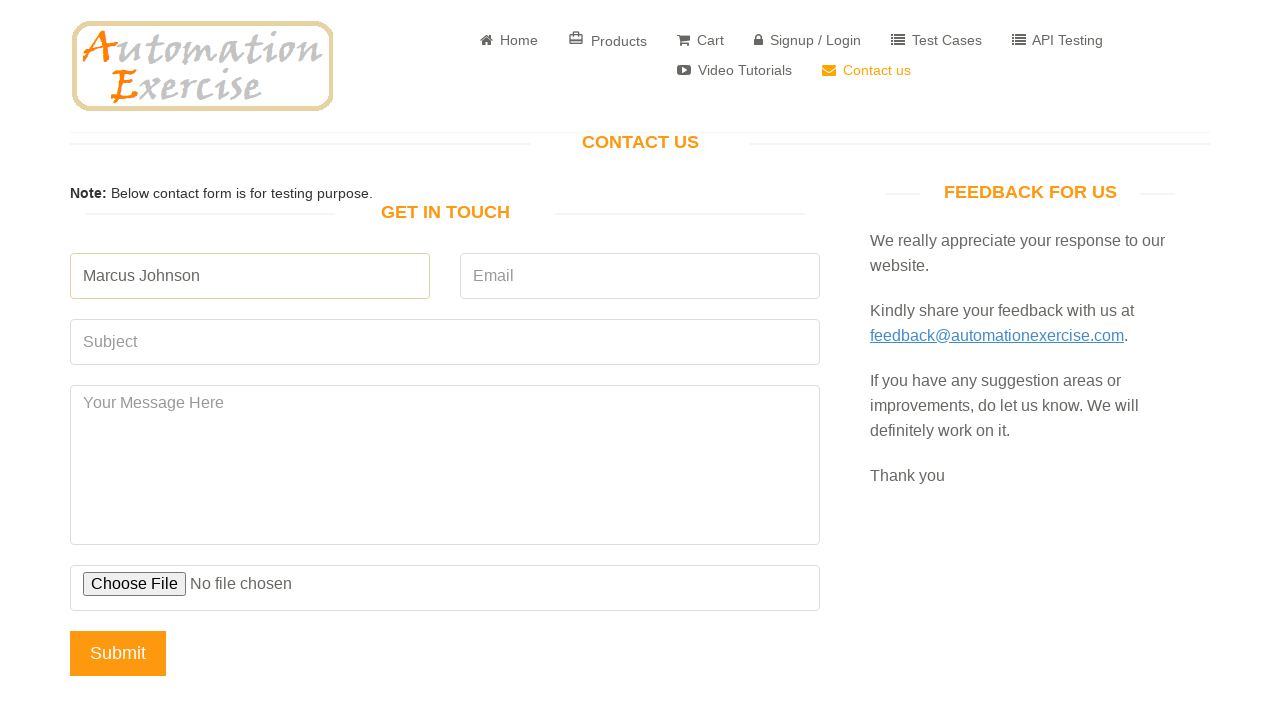

Filled Email field with 'marcus.johnson@testmail.org' on input[placeholder='Email']
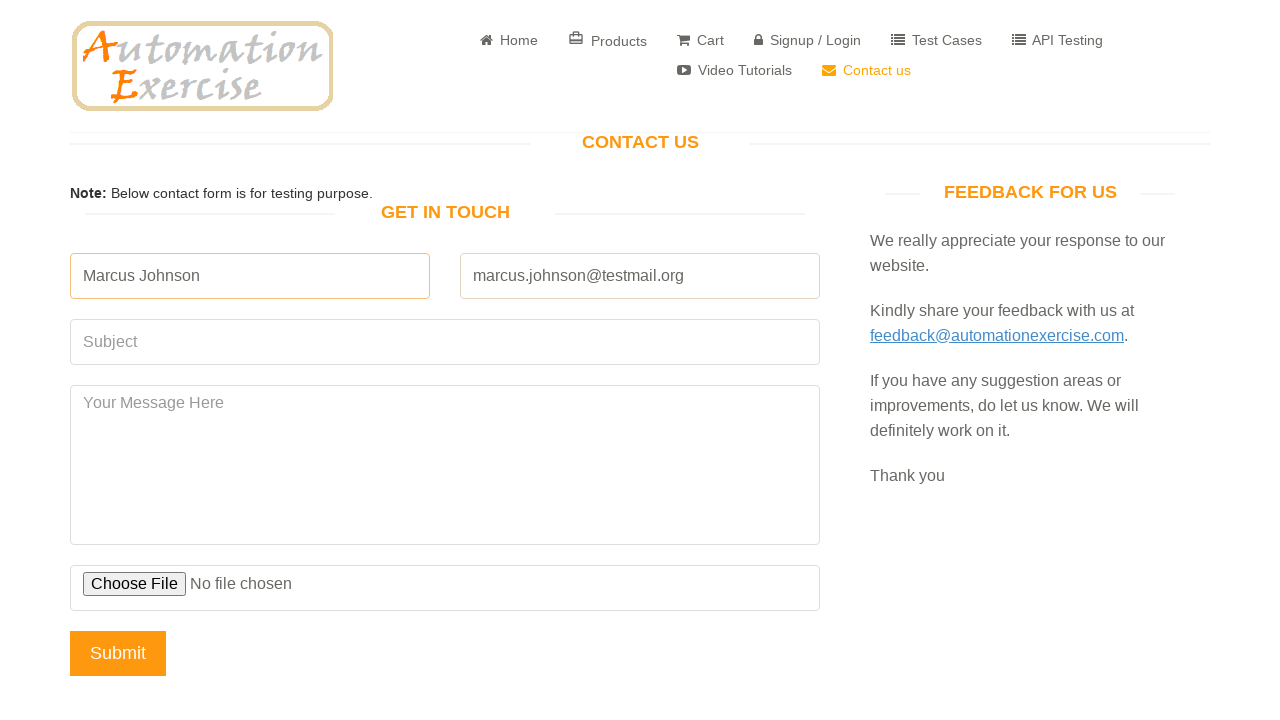

Filled Subject field with 'Product Inquiry' on input[placeholder='Subject']
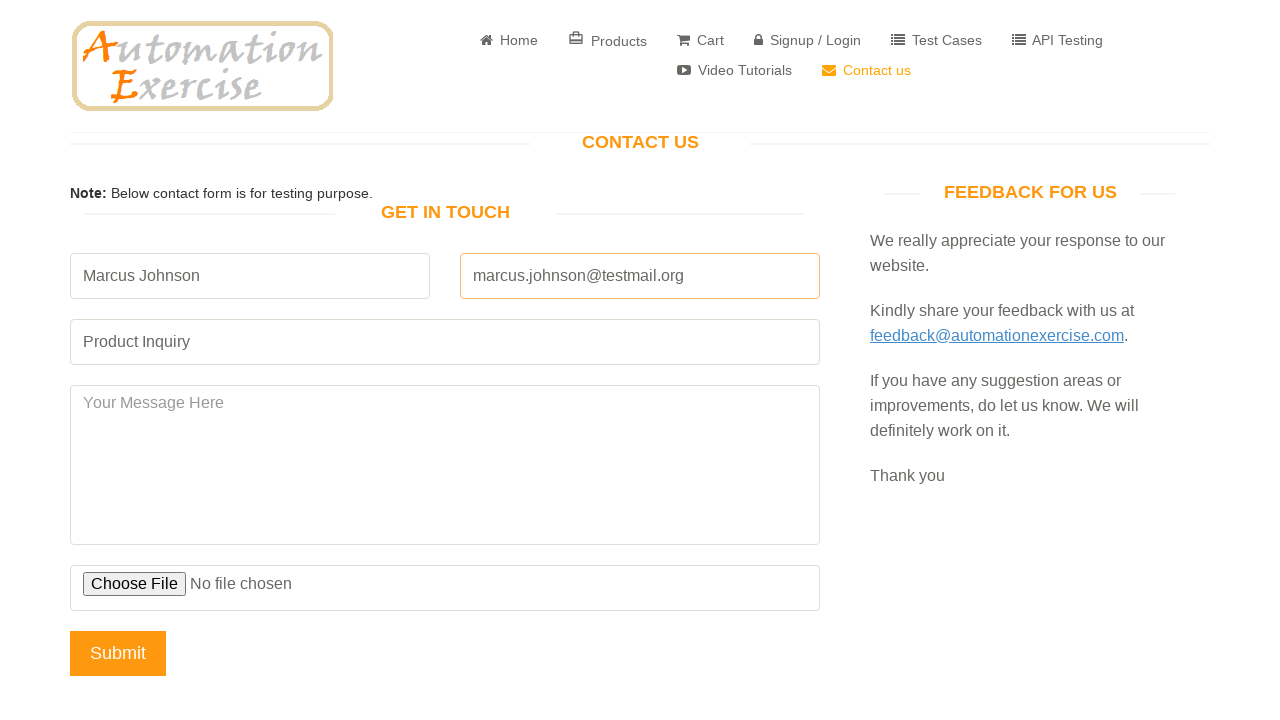

Filled Message field with product inquiry text on #message
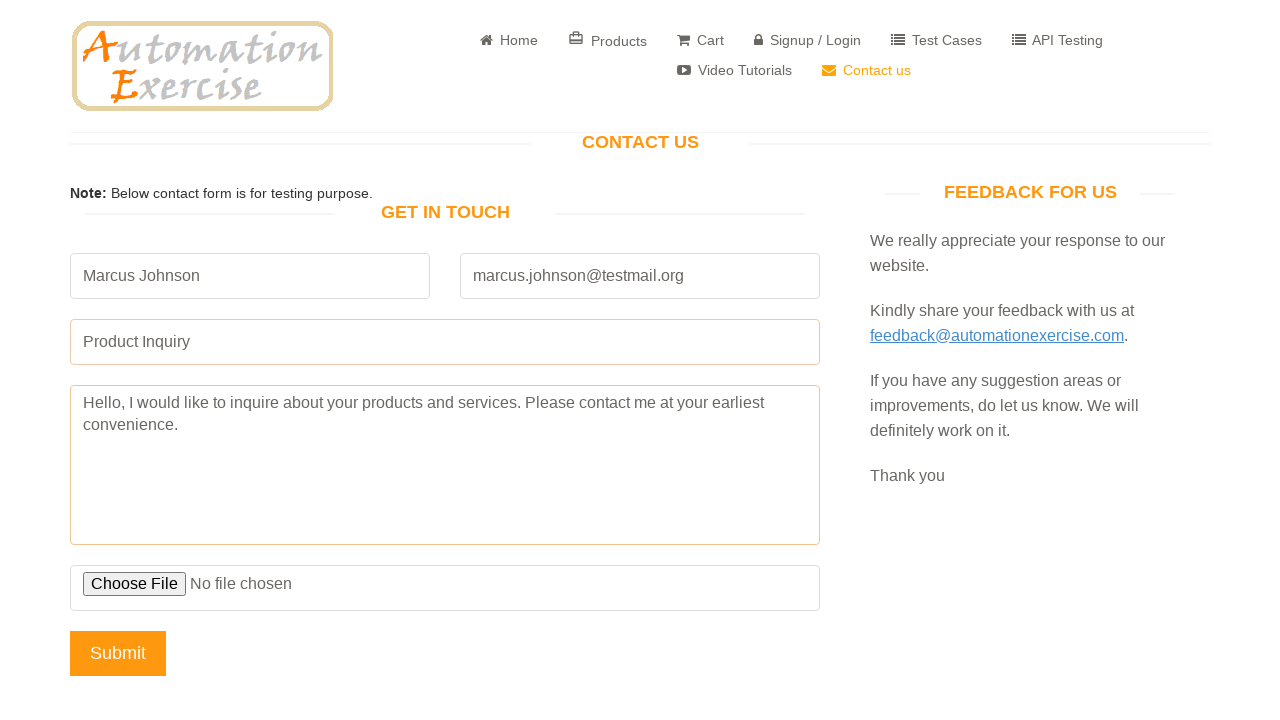

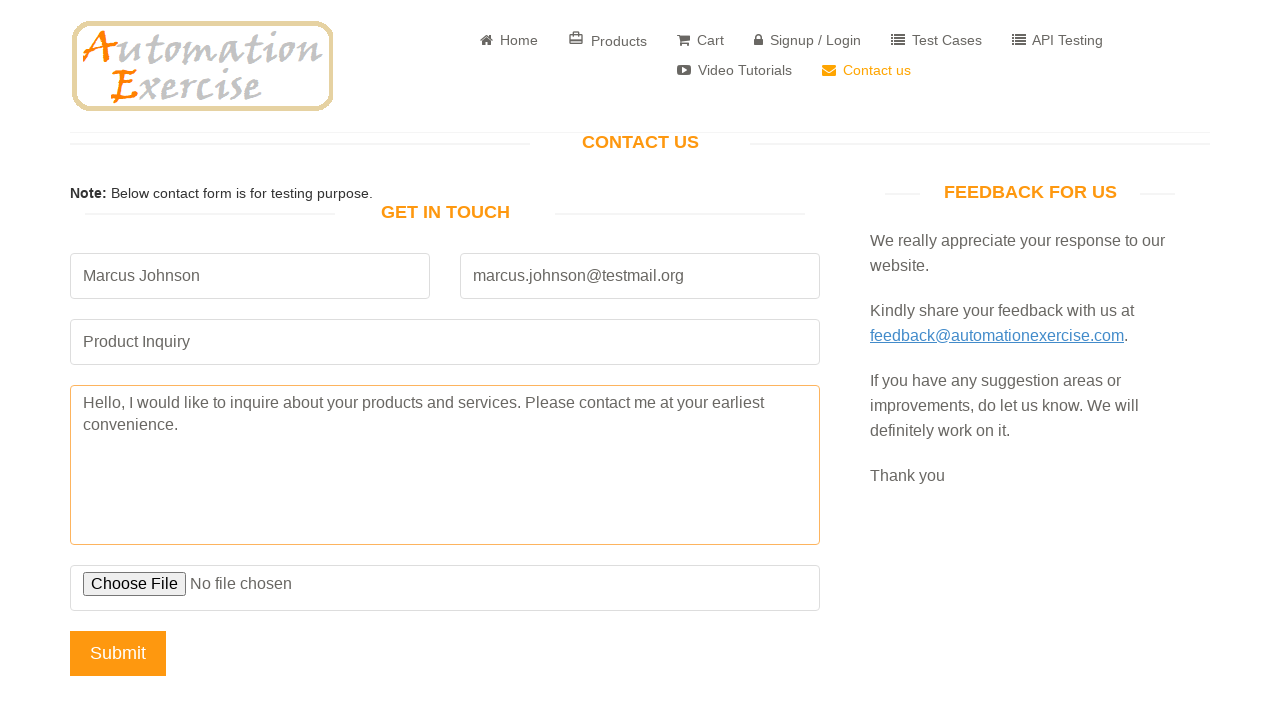